Creates a new paste on Pastebin by filling in code text, selecting expiration duration, entering a title, and submitting the form

Starting URL: https://pastebin.com

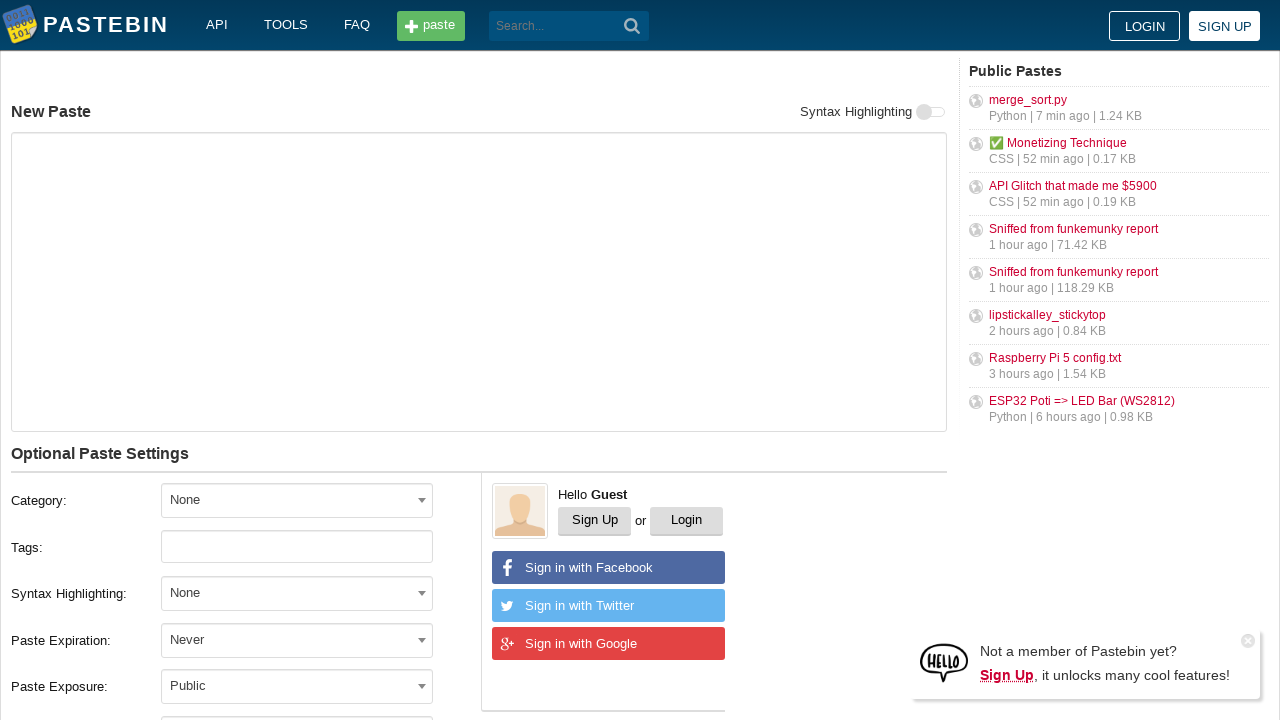

Filled paste text area with code content on #postform-text
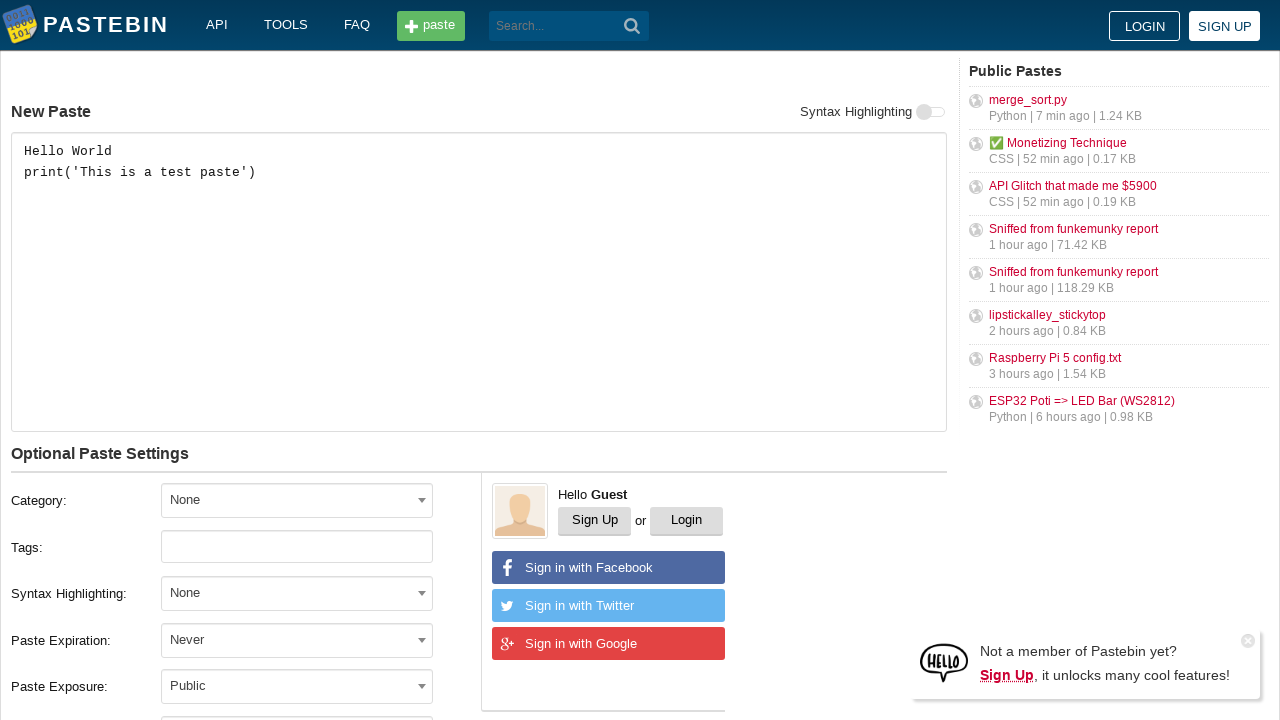

Clicked paste expiration dropdown at (297, 640) on #select2-postform-expiration-container
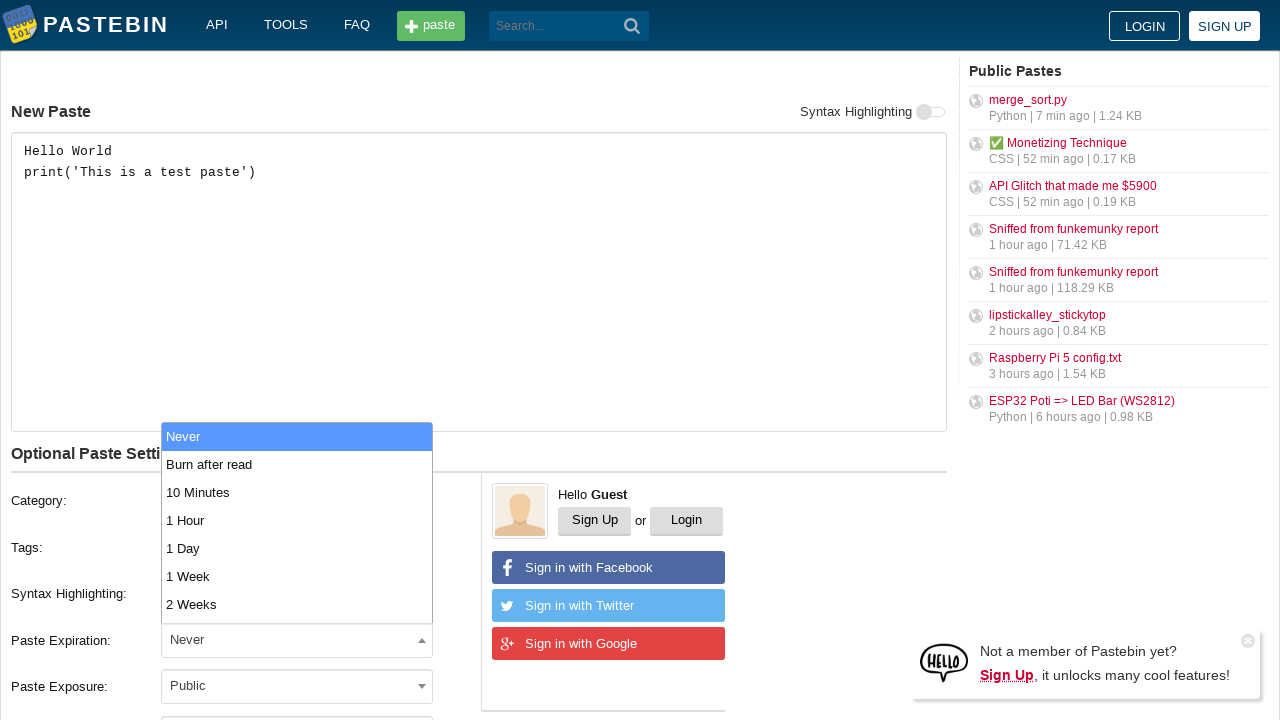

Selected 10 Minutes expiration duration at (297, 492) on xpath=//li[text()='10 Minutes']
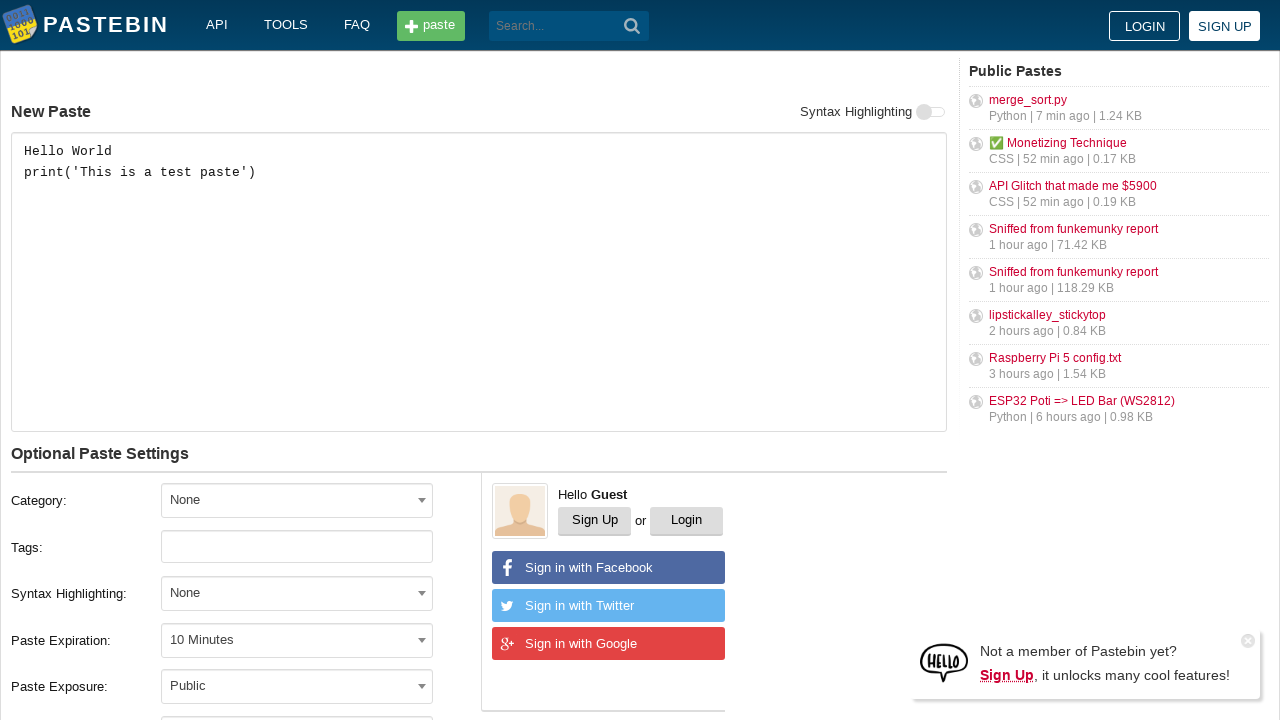

Entered paste title 'Test Paste Demo' on #postform-name
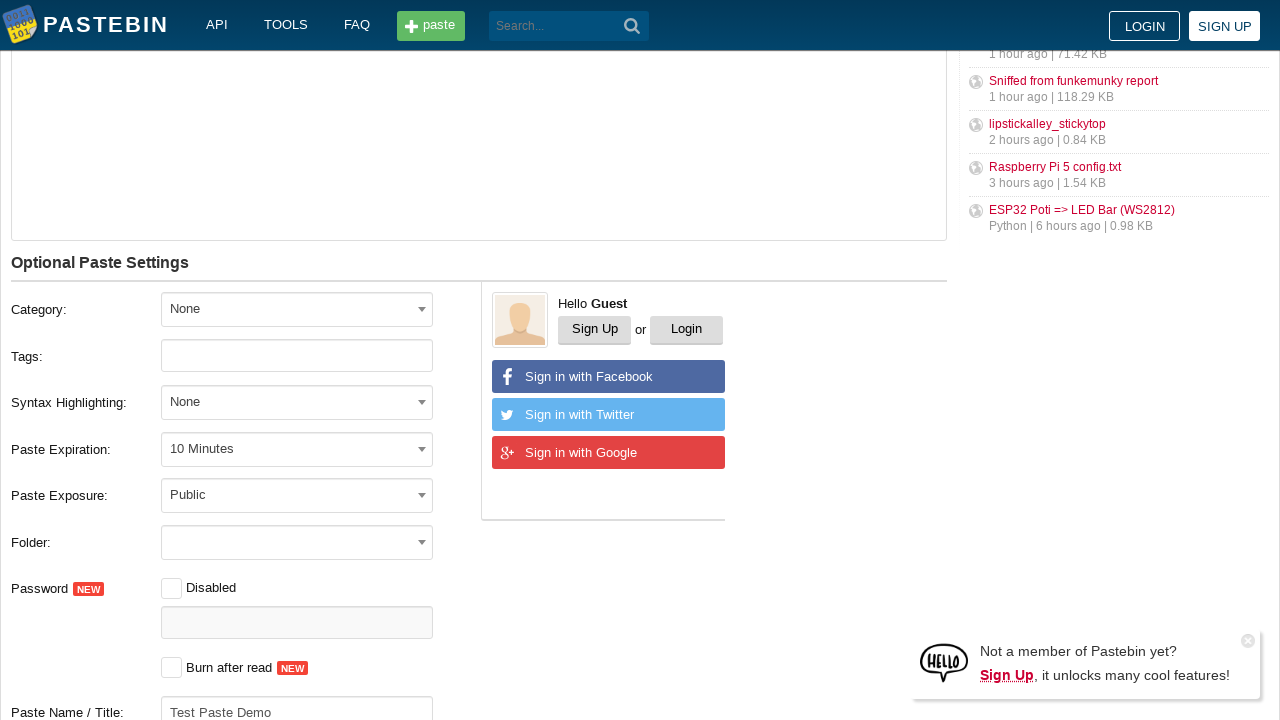

Clicked create new paste button to submit form at (240, 400) on xpath=//button[contains(@class, 'btn') and contains(@class, '-big')]
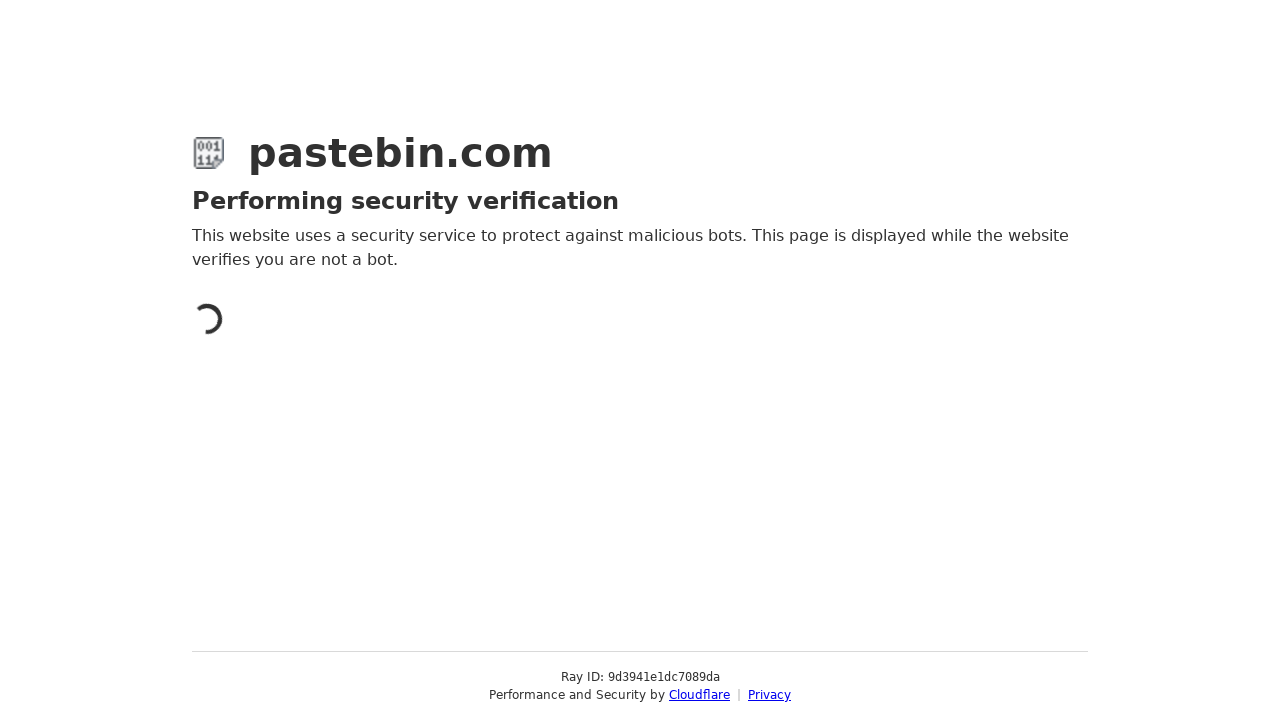

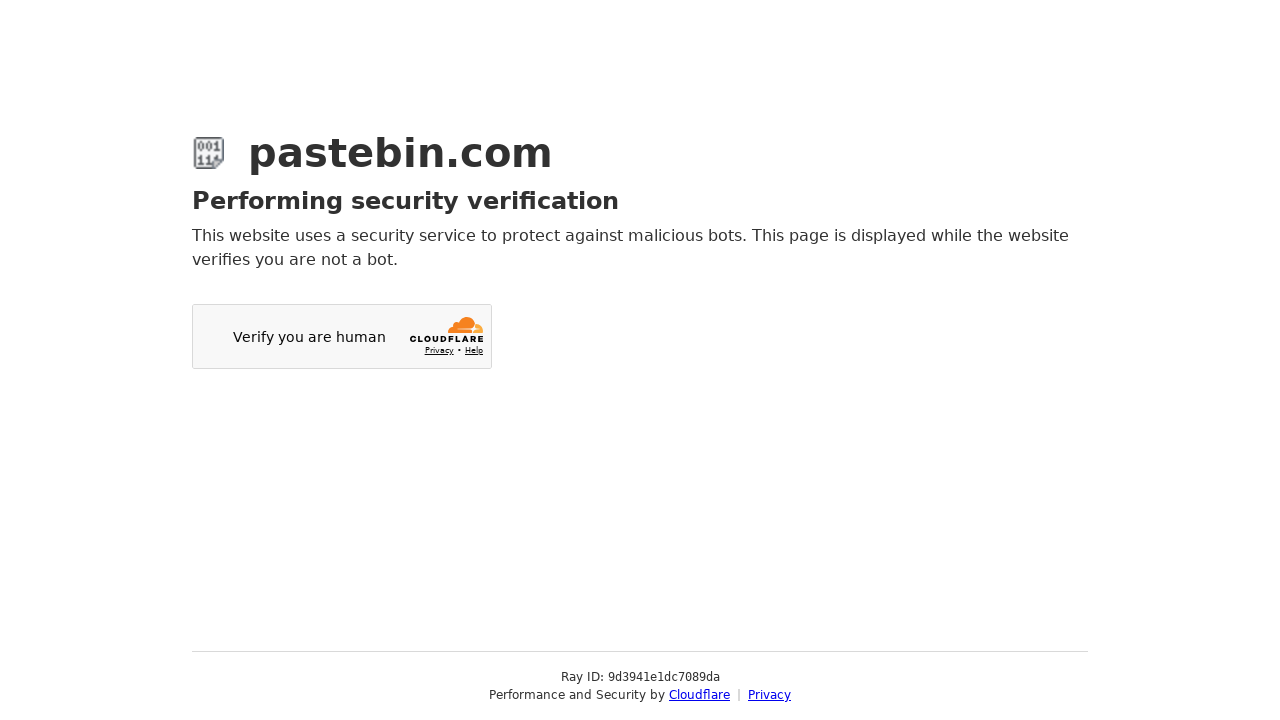